Tests slider functionality by dragging the slider handle left and right

Starting URL: https://jqueryui.com/slider/

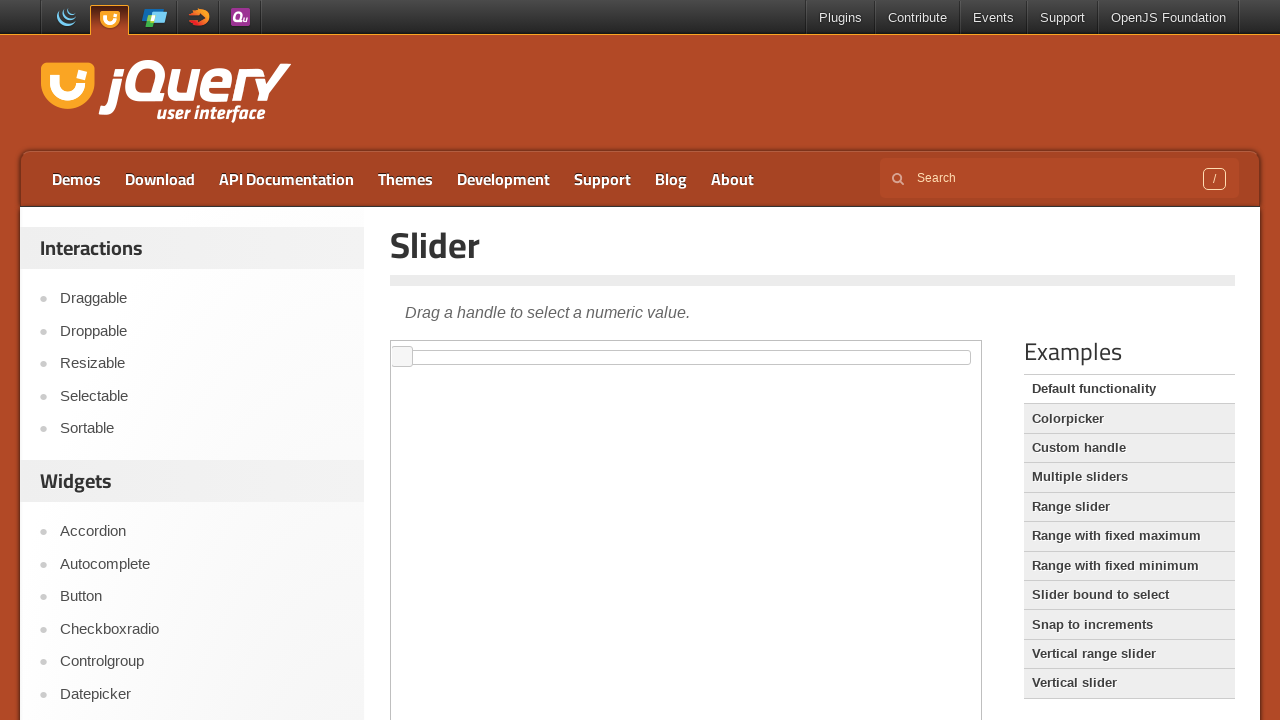

Located demo-frame iframe
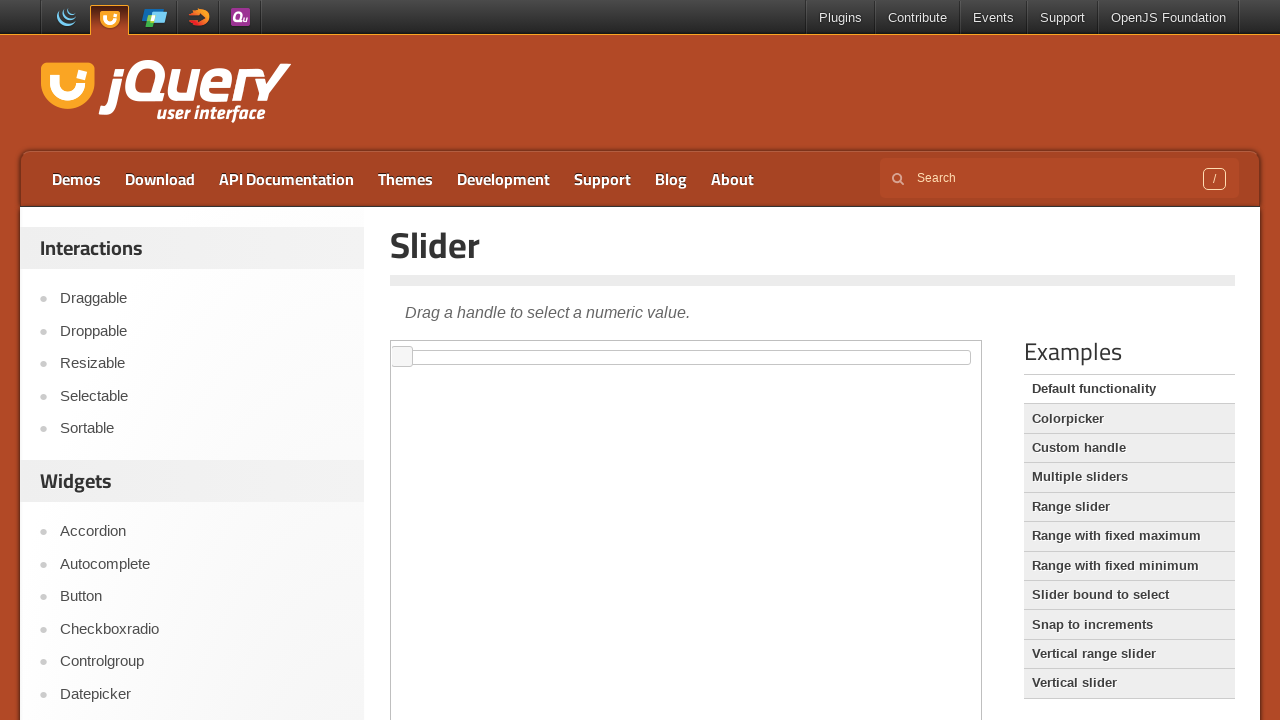

Located slider handle element
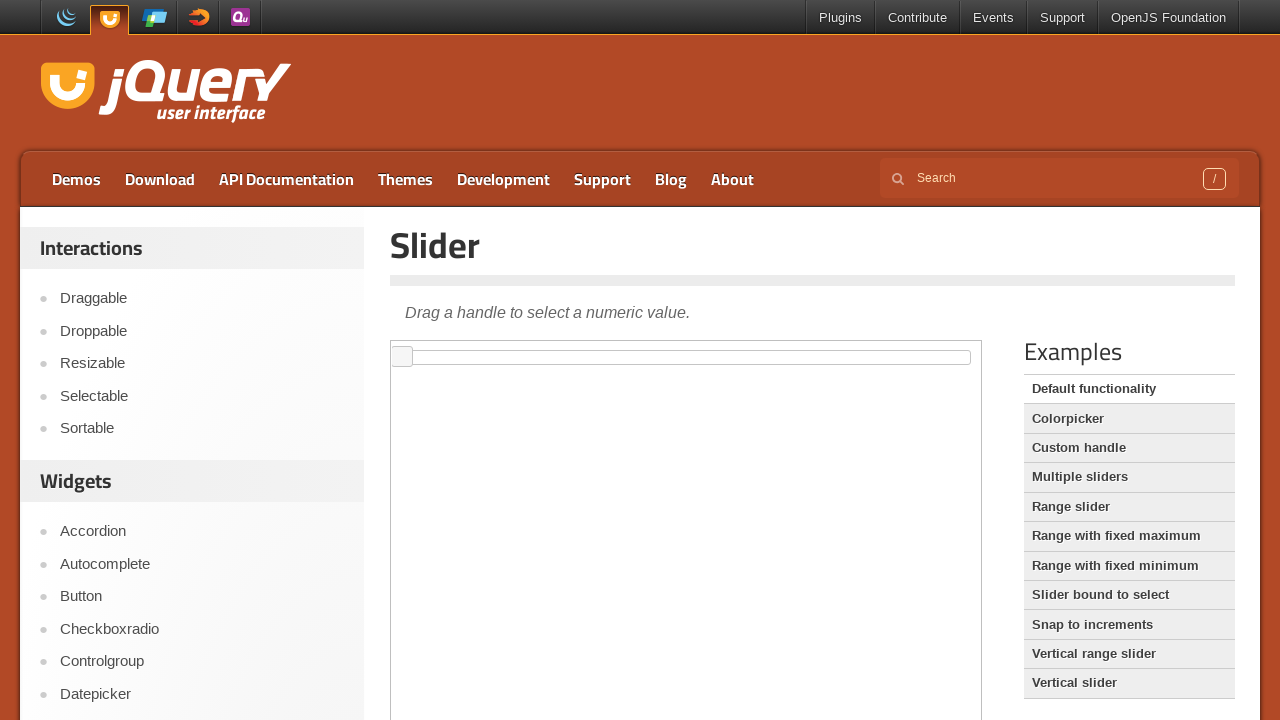

Retrieved slider handle bounding box
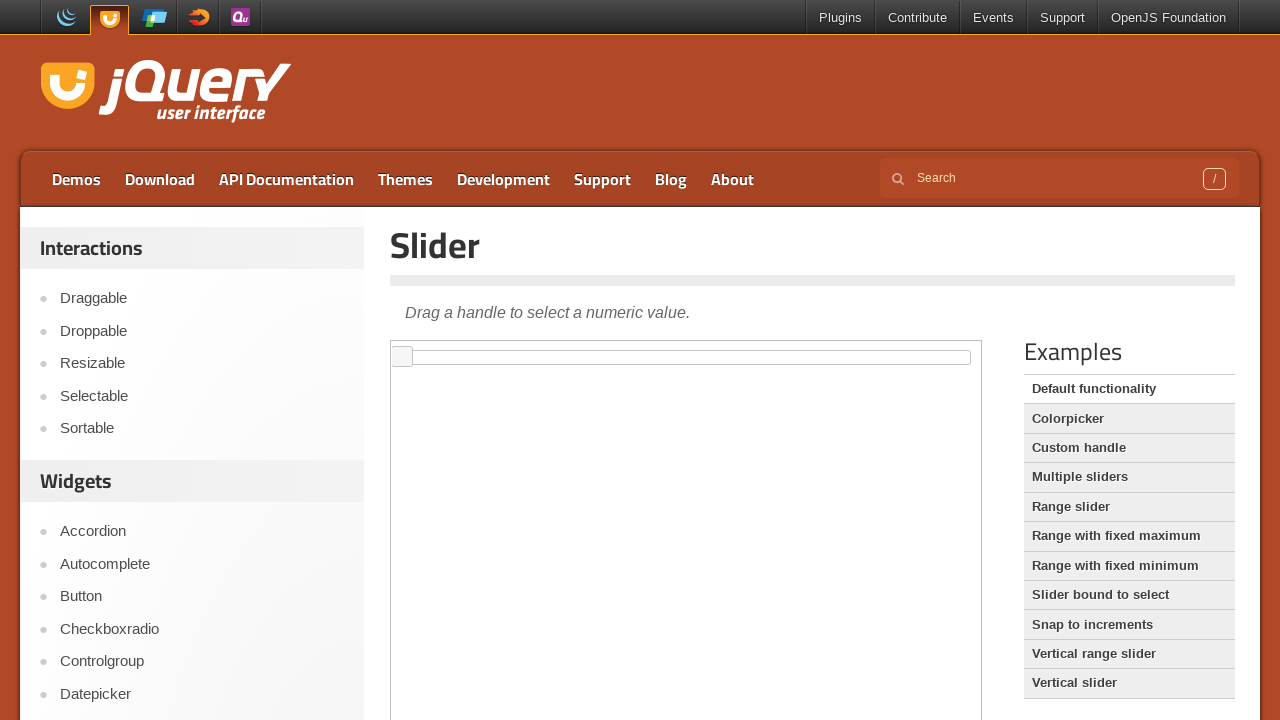

Moved mouse to slider handle center at (402, 357)
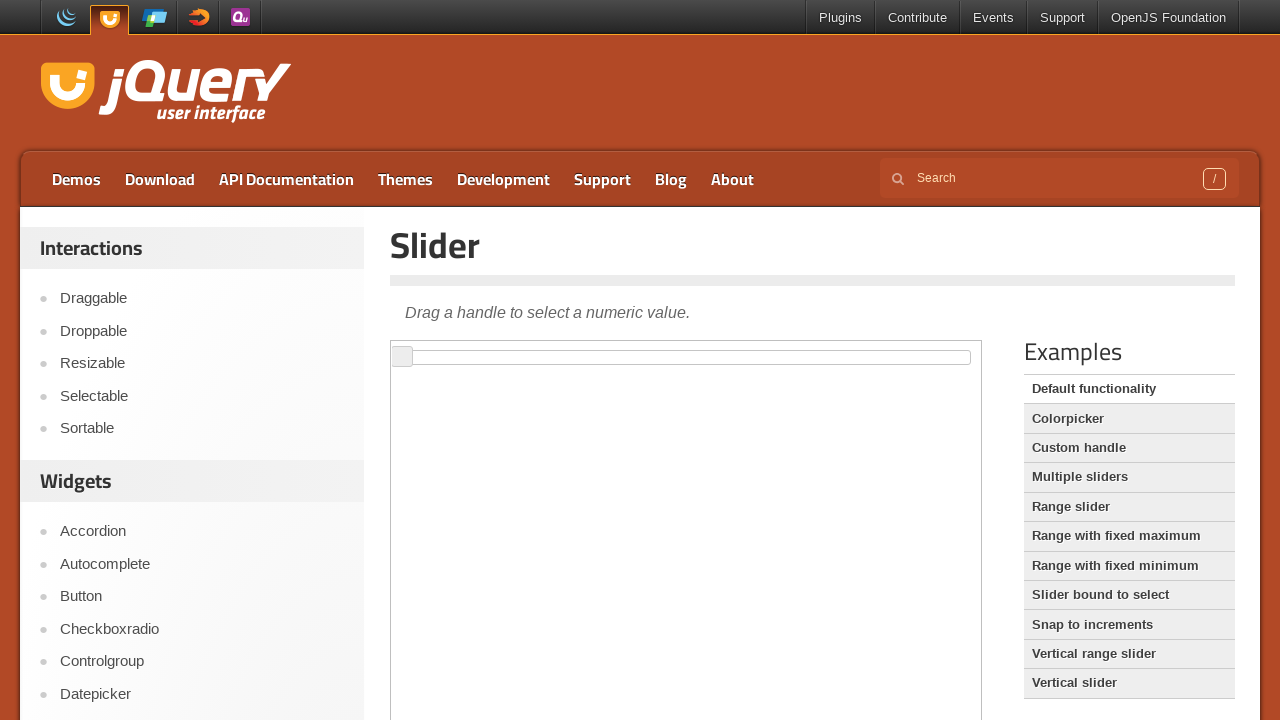

Pressed mouse button down on slider handle at (402, 357)
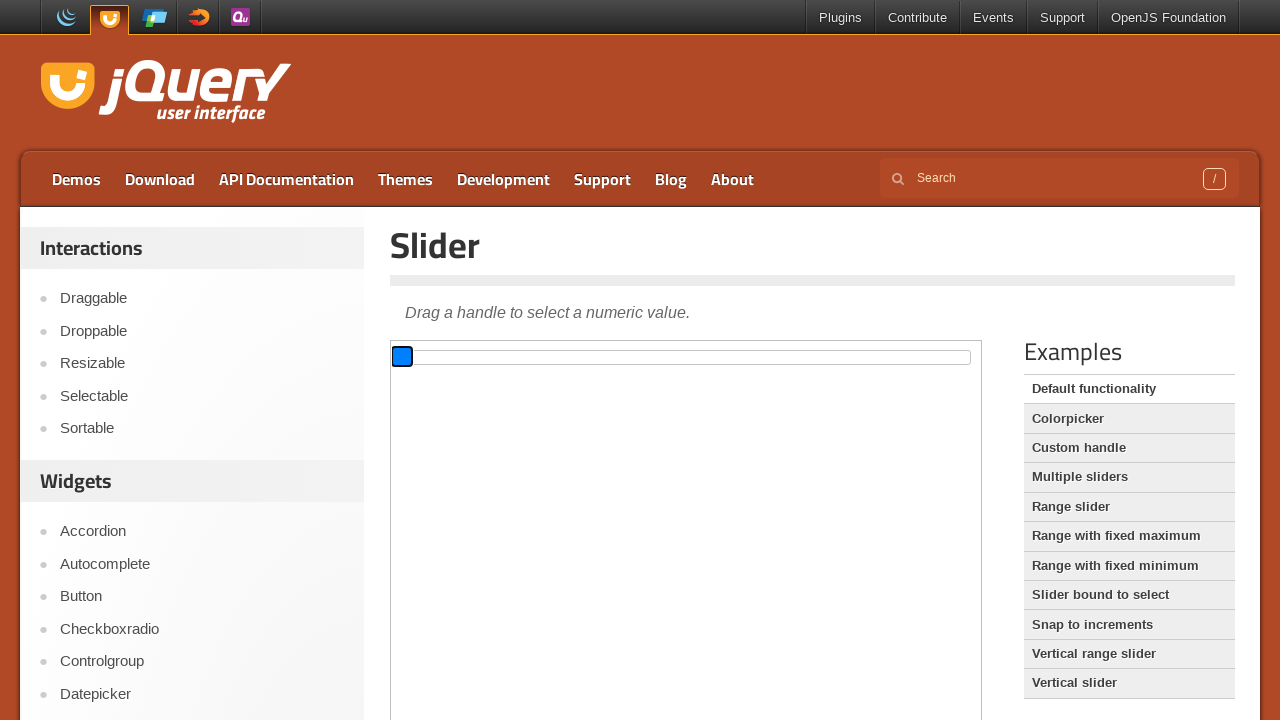

Dragged slider handle to the right by 500 pixels at (892, 357)
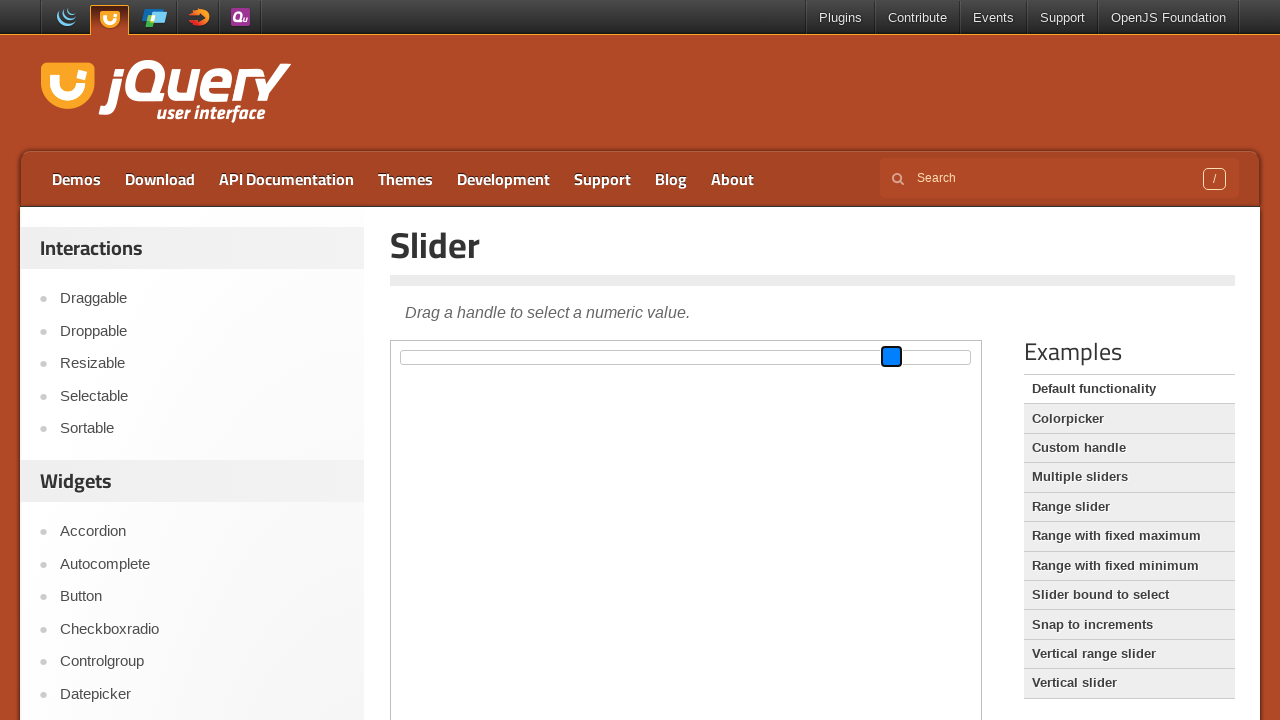

Released mouse button after dragging right at (892, 357)
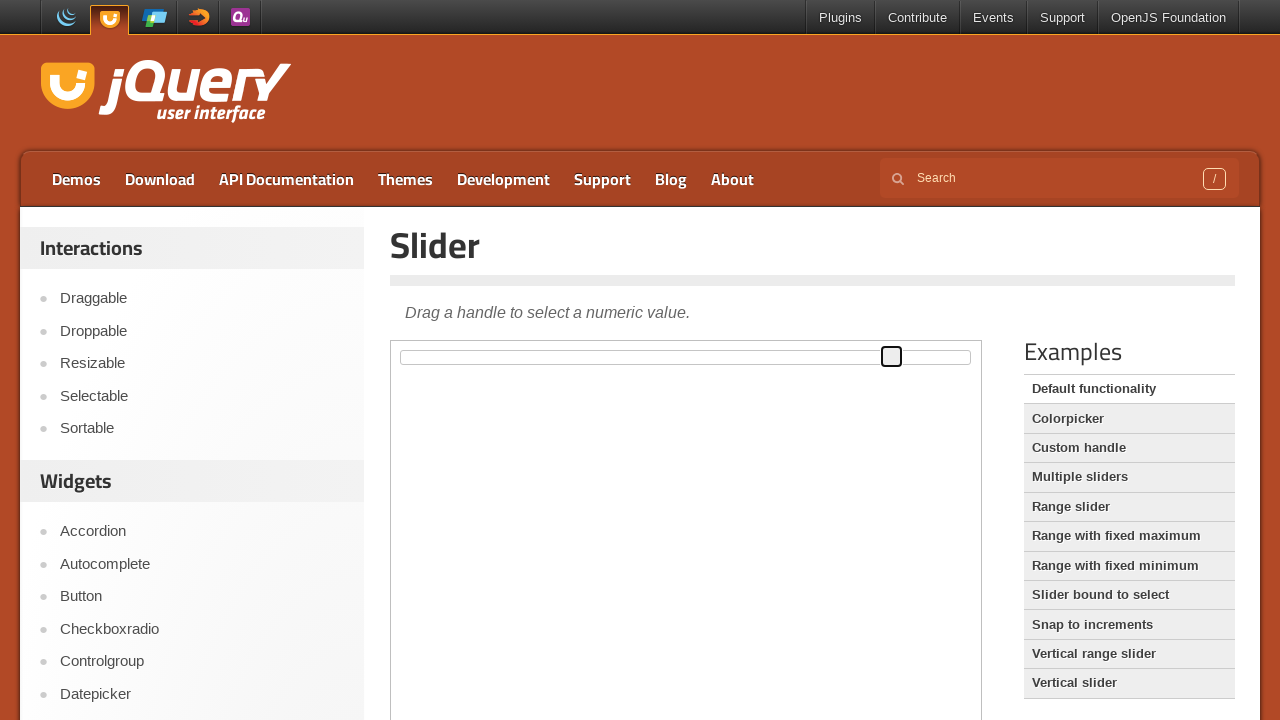

Retrieved updated slider handle bounding box
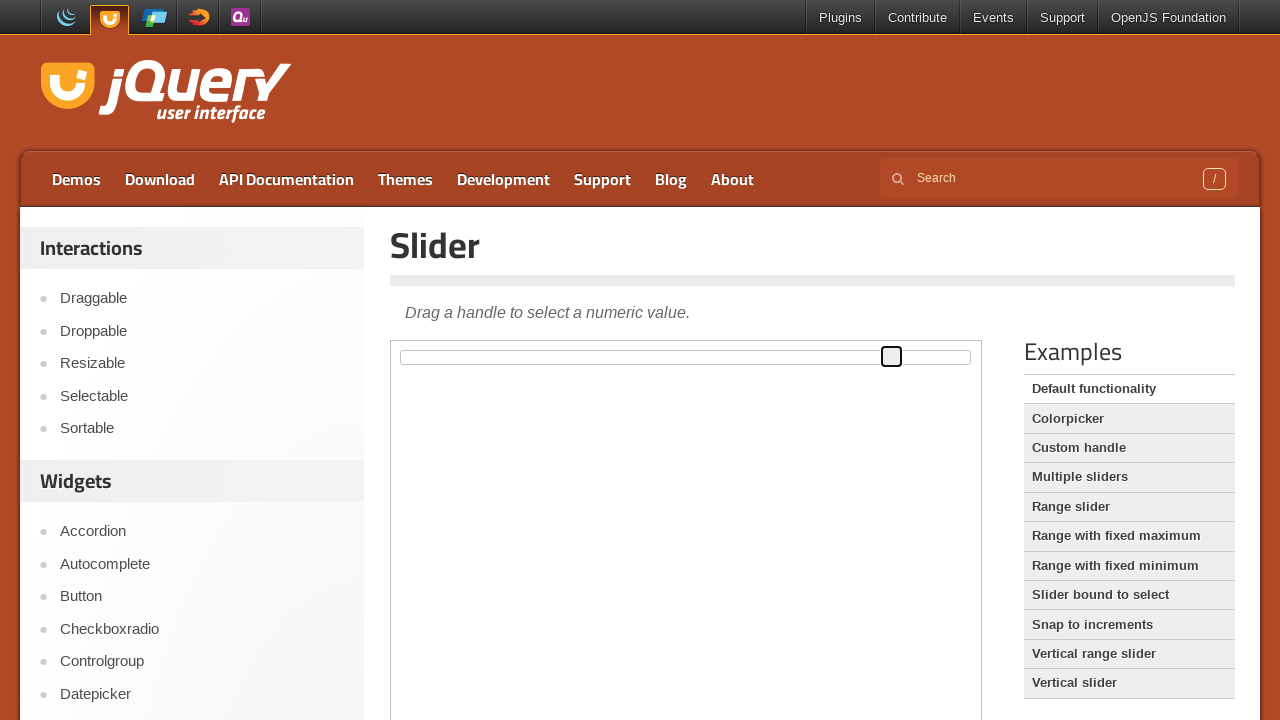

Moved mouse to slider handle center at (891, 357)
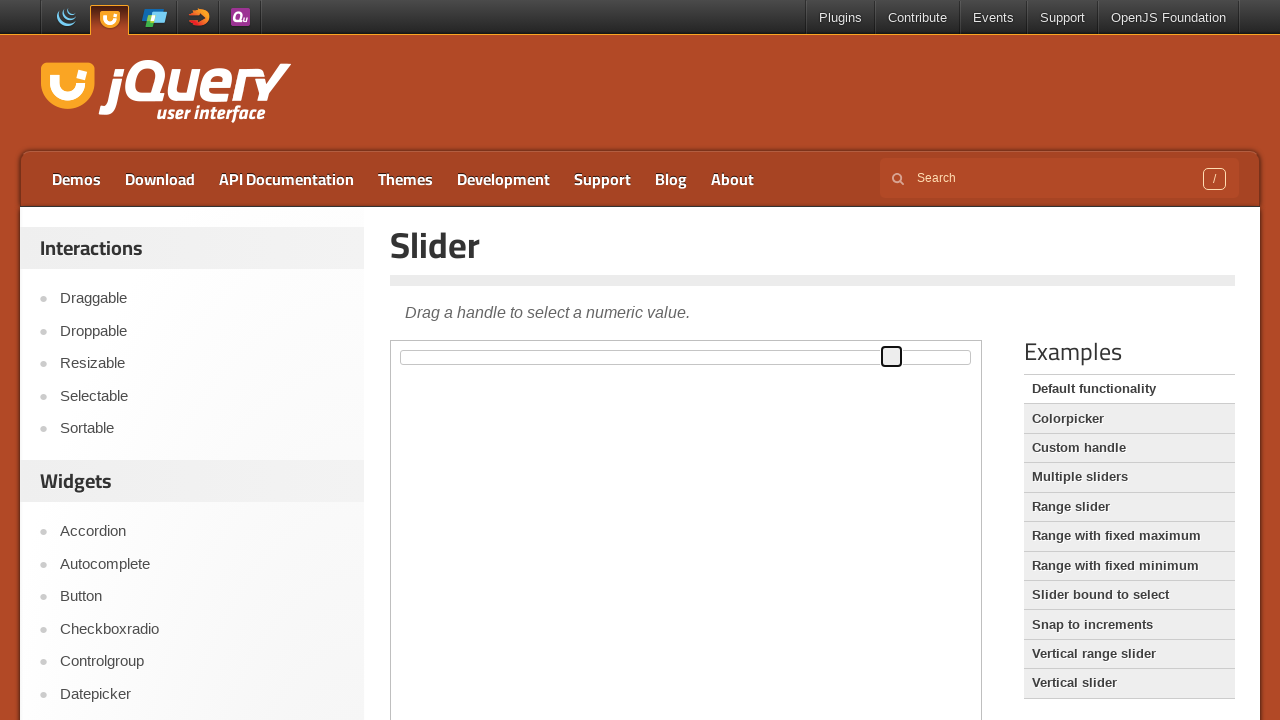

Pressed mouse button down on slider handle at (891, 357)
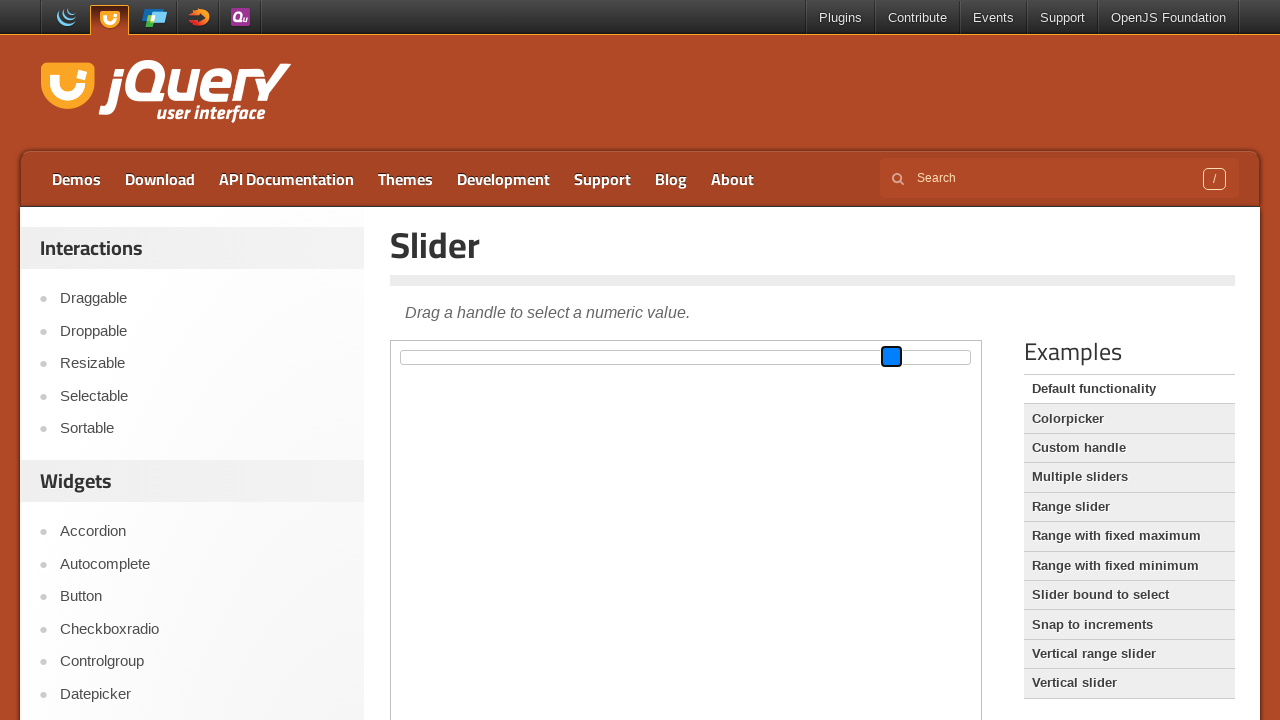

Dragged slider handle to the left by 500 pixels at (381, 357)
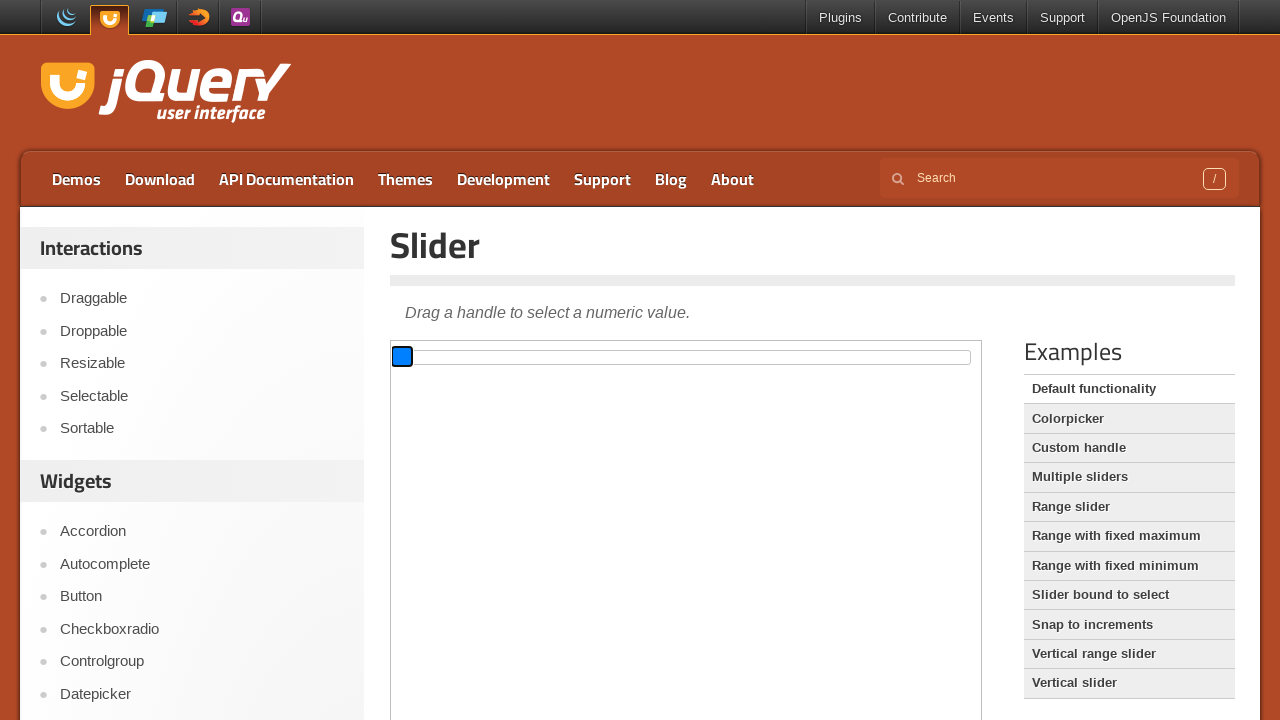

Released mouse button after dragging left at (381, 357)
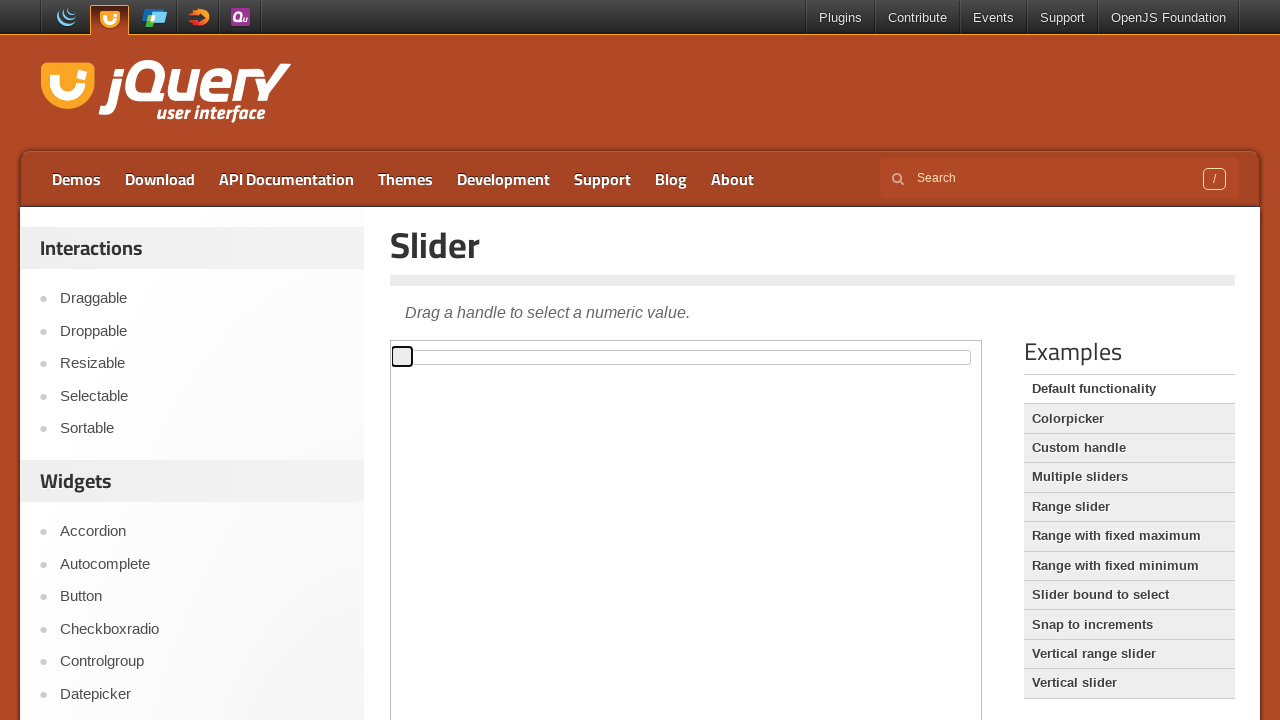

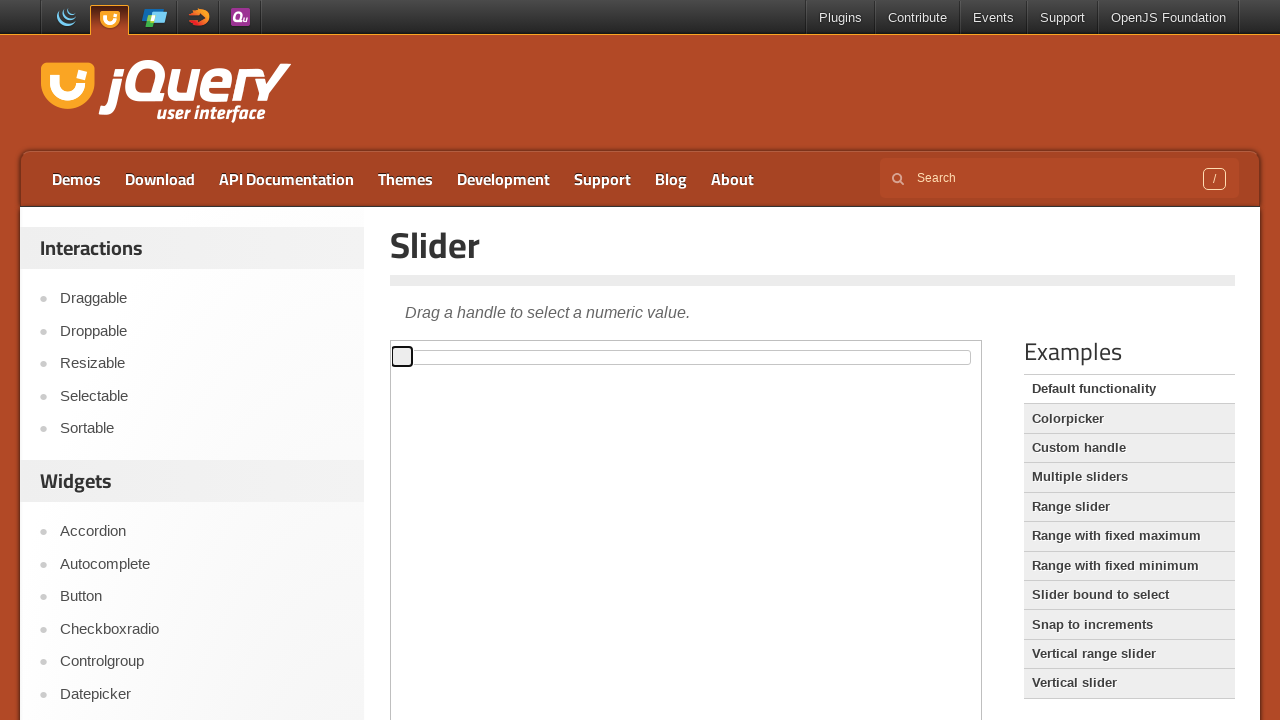